Tests a form by filling in name and surname fields, then clicking a simple button and verifying the button text changes after click

Starting URL: https://wcaquino.me/cypress/componentes.html

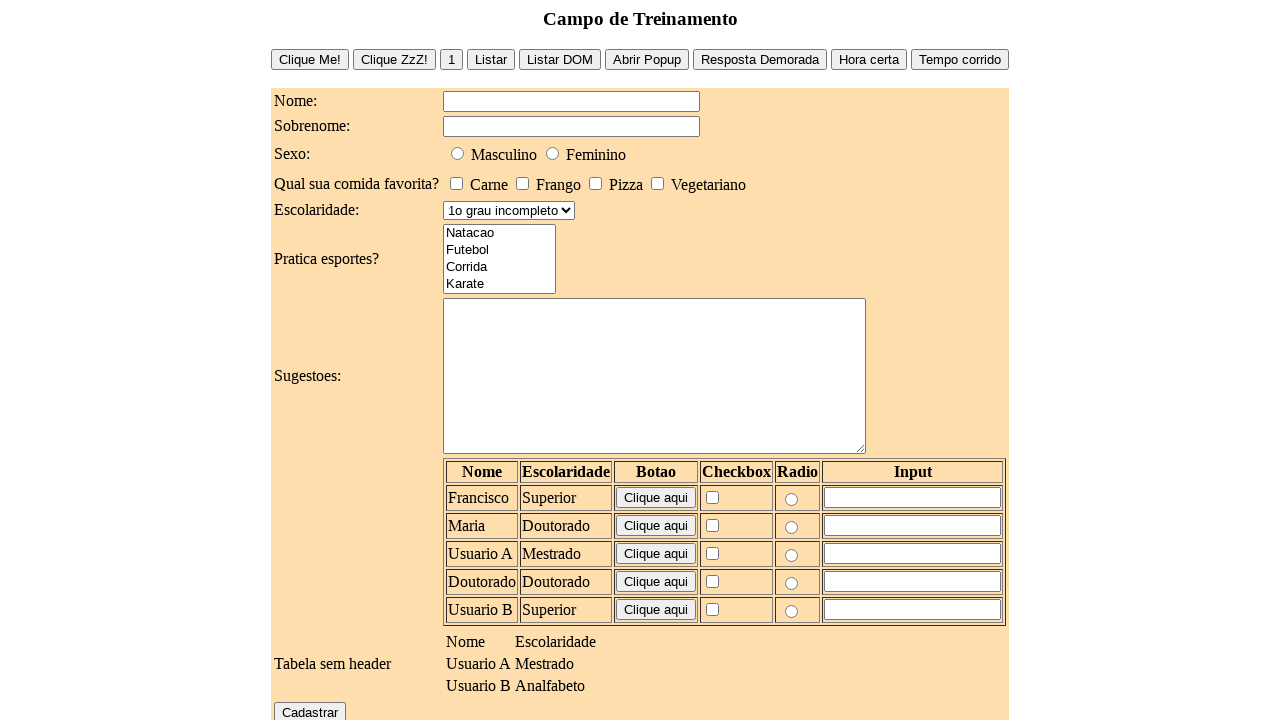

Filled name field with 'David' on #formNome
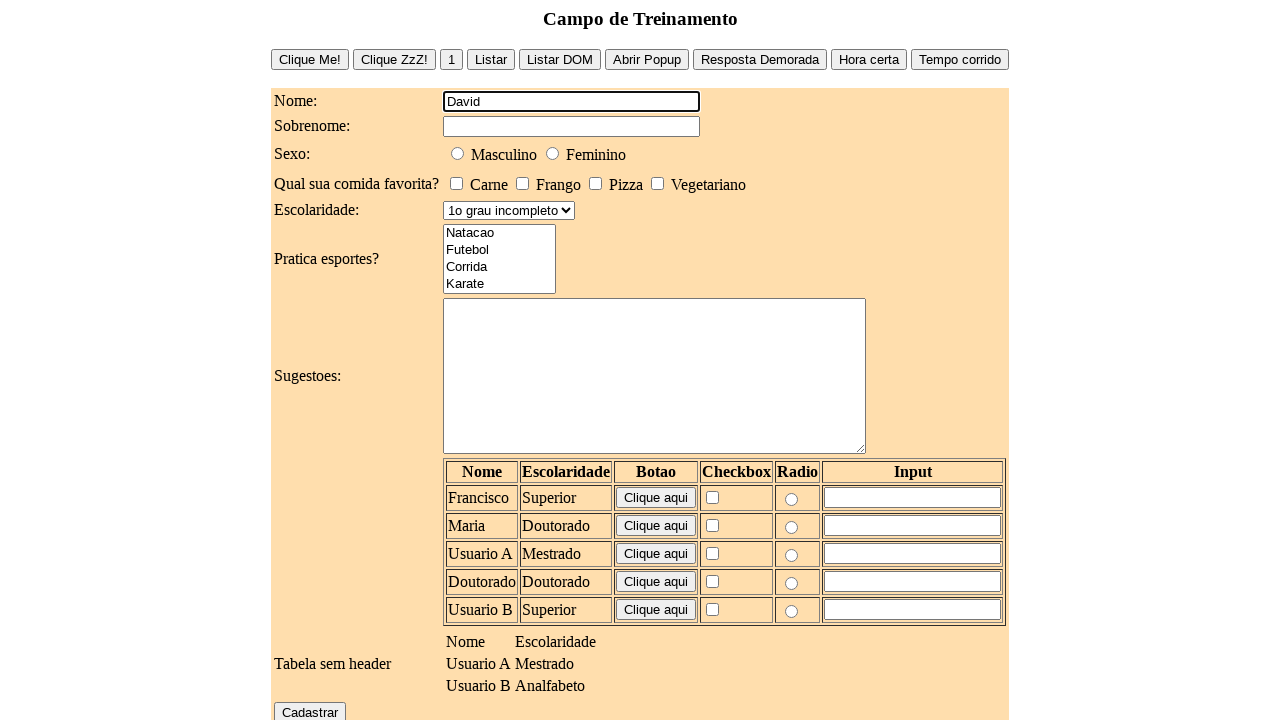

Filled surname field with 'Brandão' on #formSobrenome
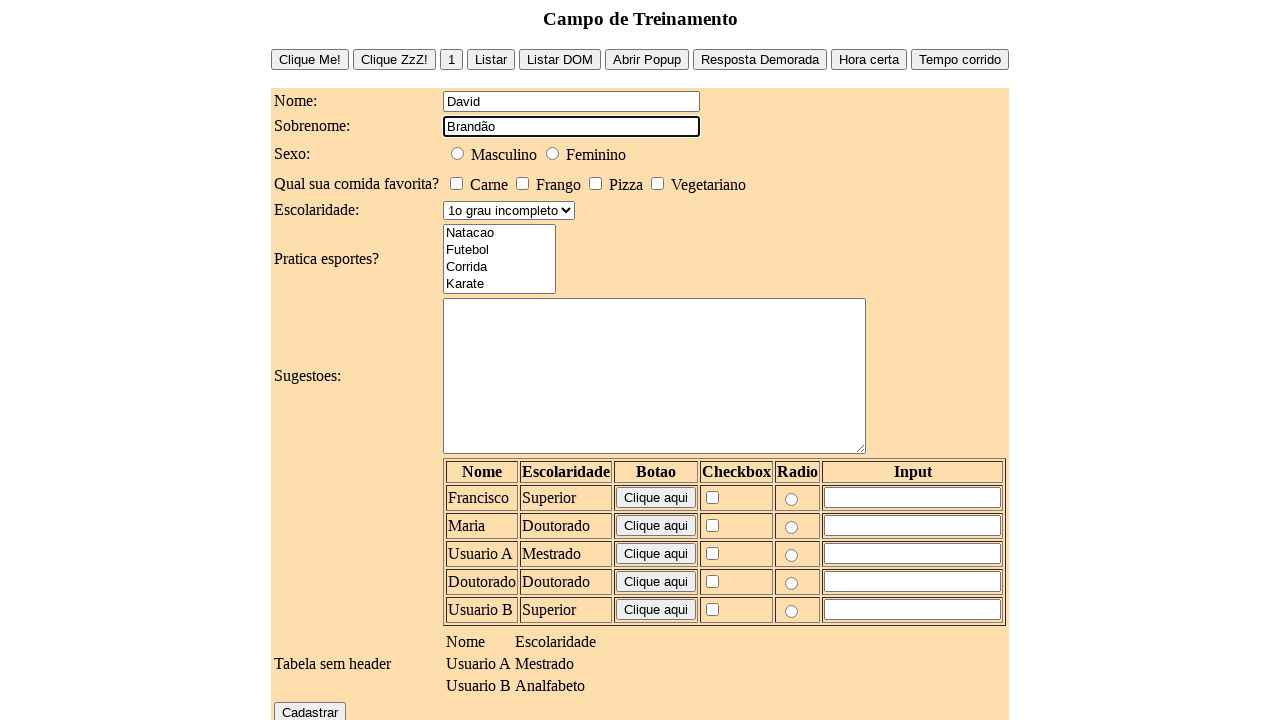

Clicked the simple button at (310, 59) on #buttonSimple
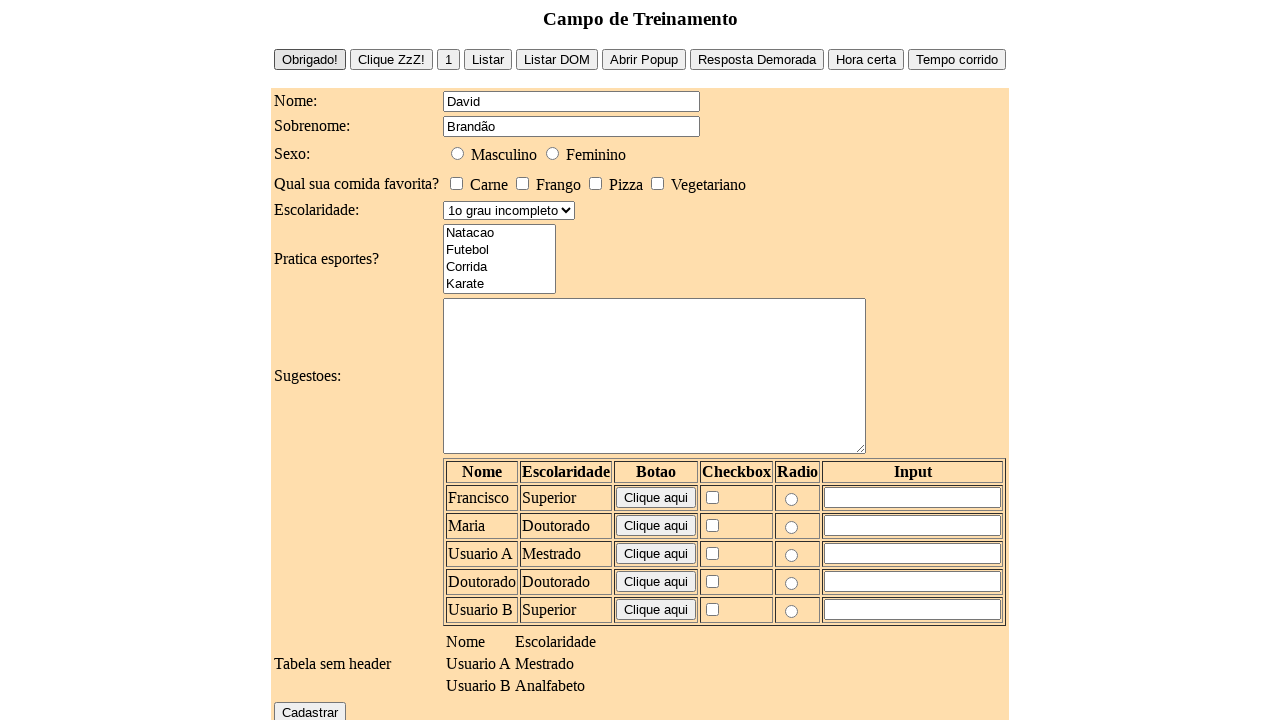

Waited 1 second to observe button state change
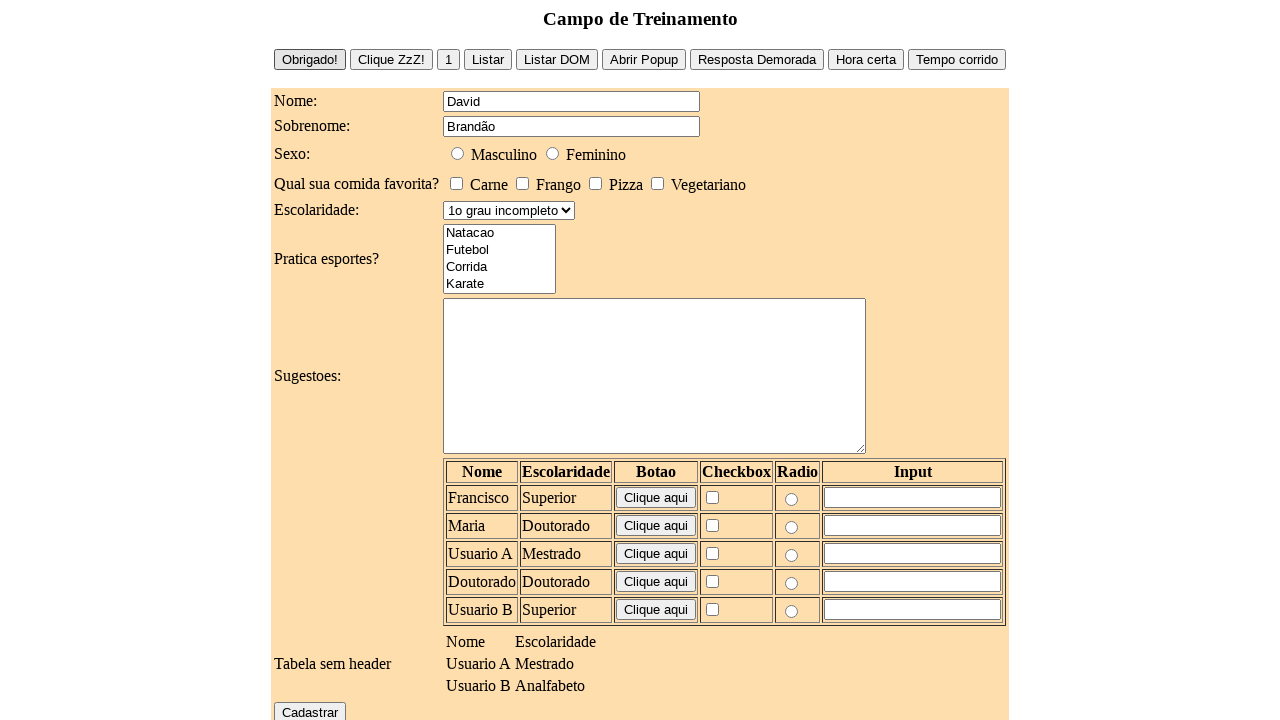

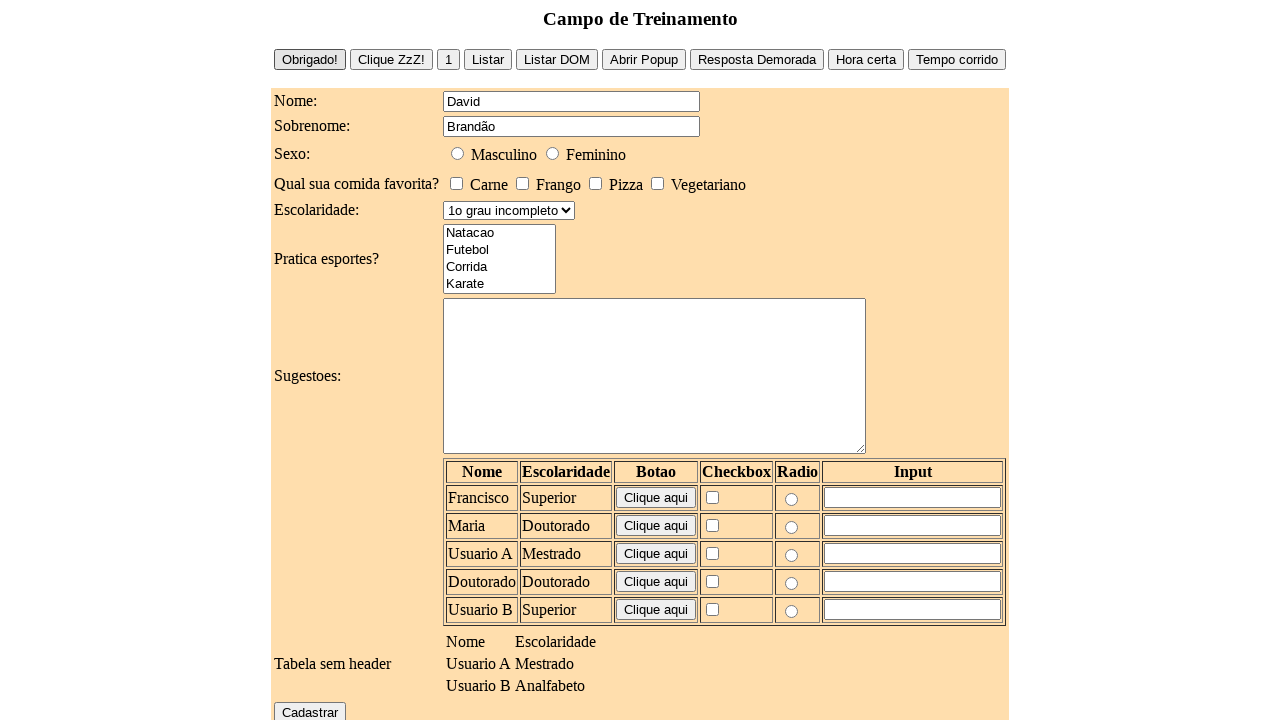